Tests hover functionality by hovering over a user avatar to reveal hidden content, then clicking the View Profile link.

Starting URL: https://the-internet.herokuapp.com/hovers

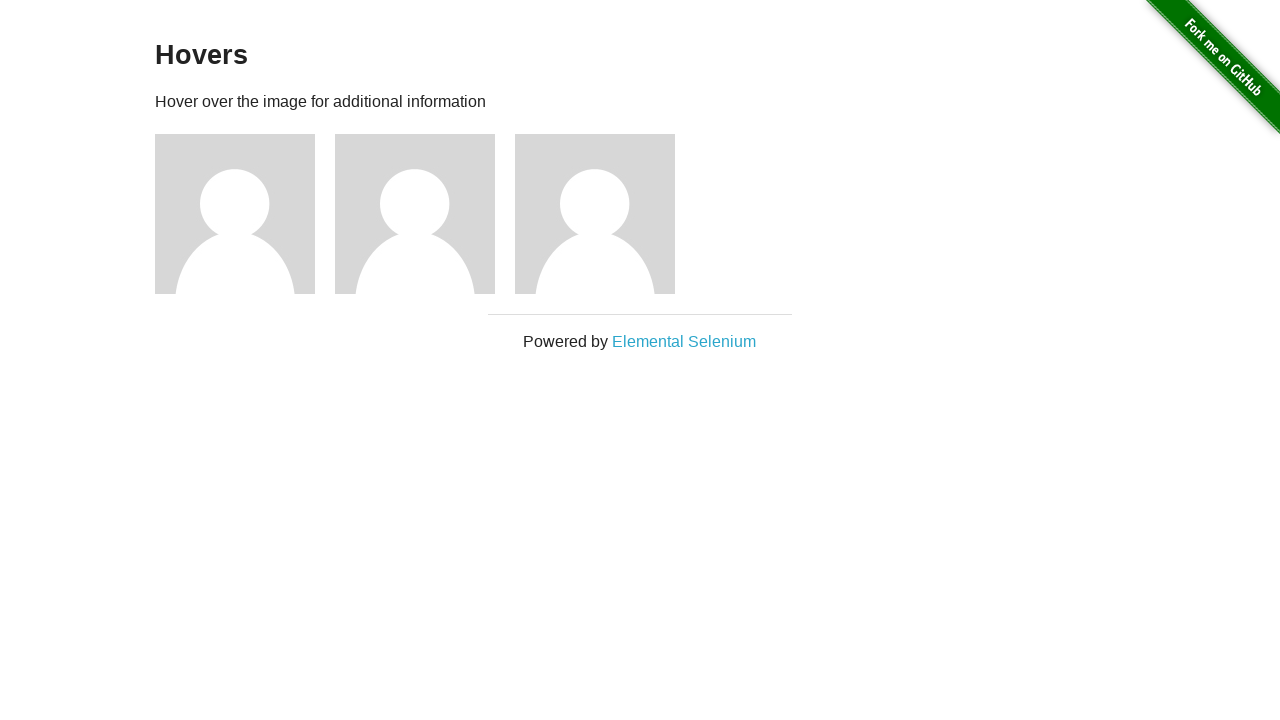

Hovered over first user avatar to reveal hidden content at (245, 214) on xpath=//*[@id='content']/div/div[1]
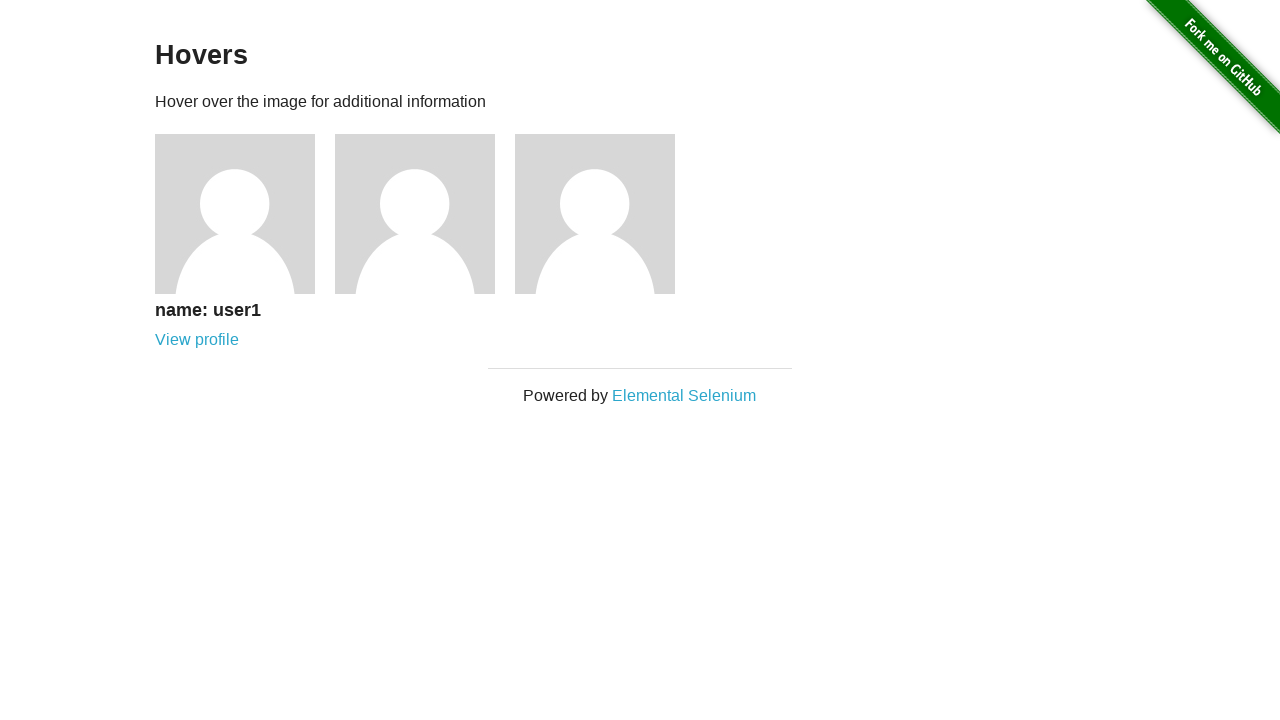

Clicked View Profile link that appeared on hover at (197, 340) on xpath=//*[@id='content']/div/div[1]/div/a
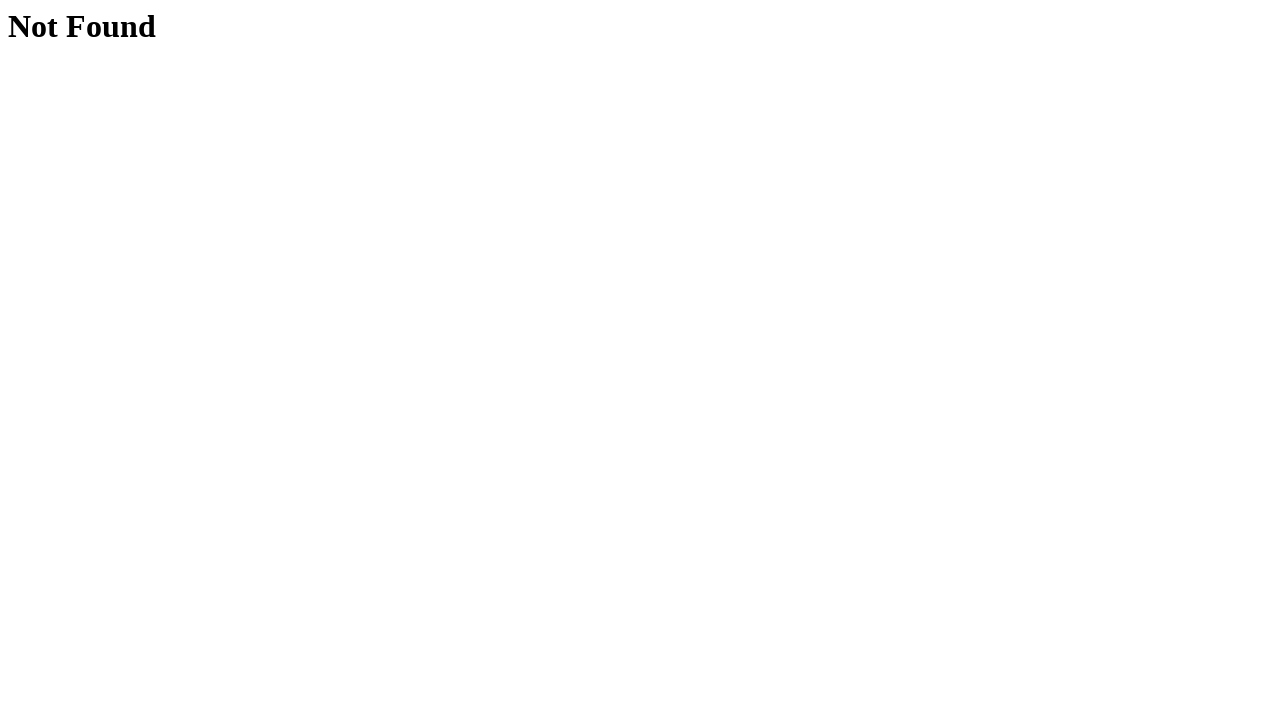

Not Found message appeared after clicking View Profile
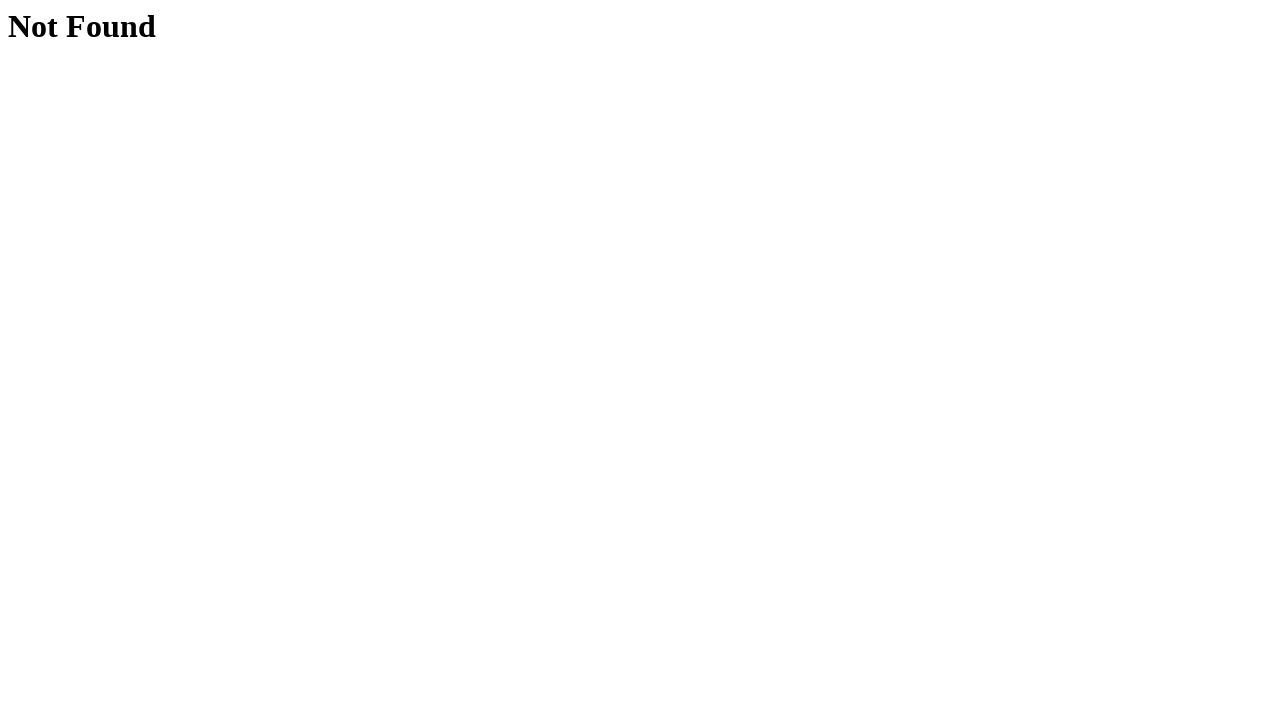

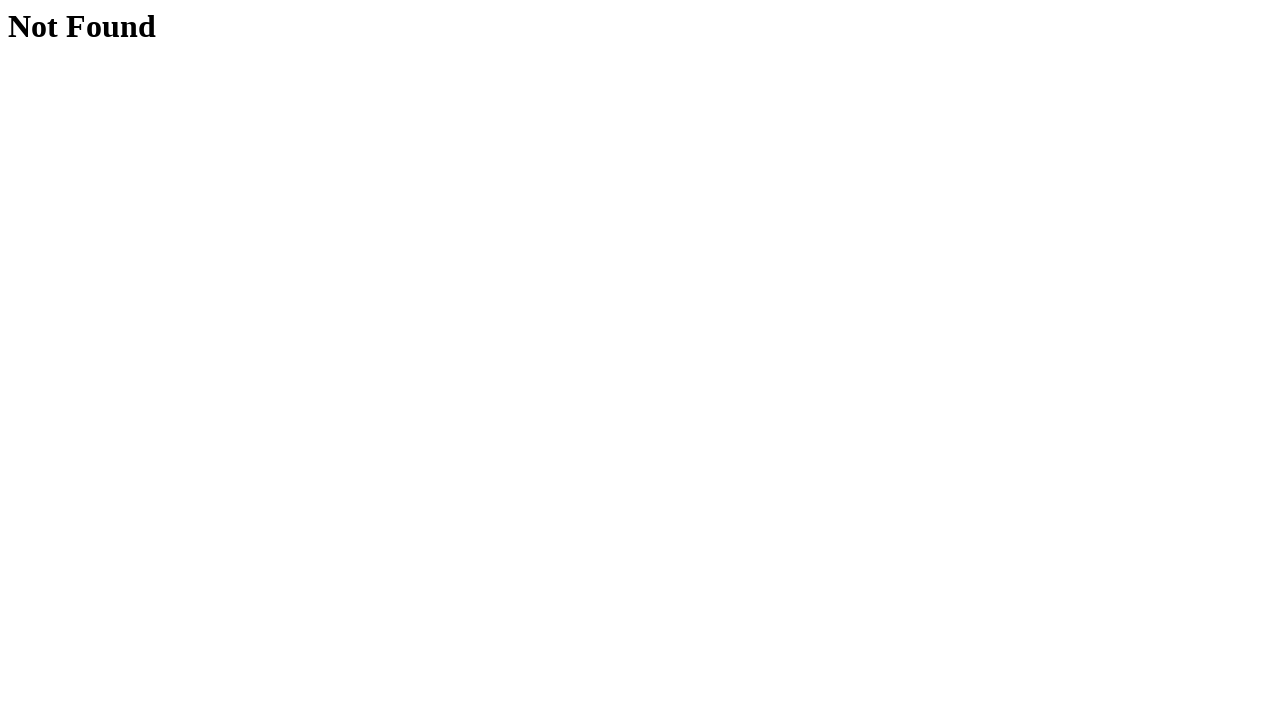